Tests the Selenide users page by verifying the page title and user tags, then filters users by different geographic tags

Starting URL: https://selenide.org/users.html

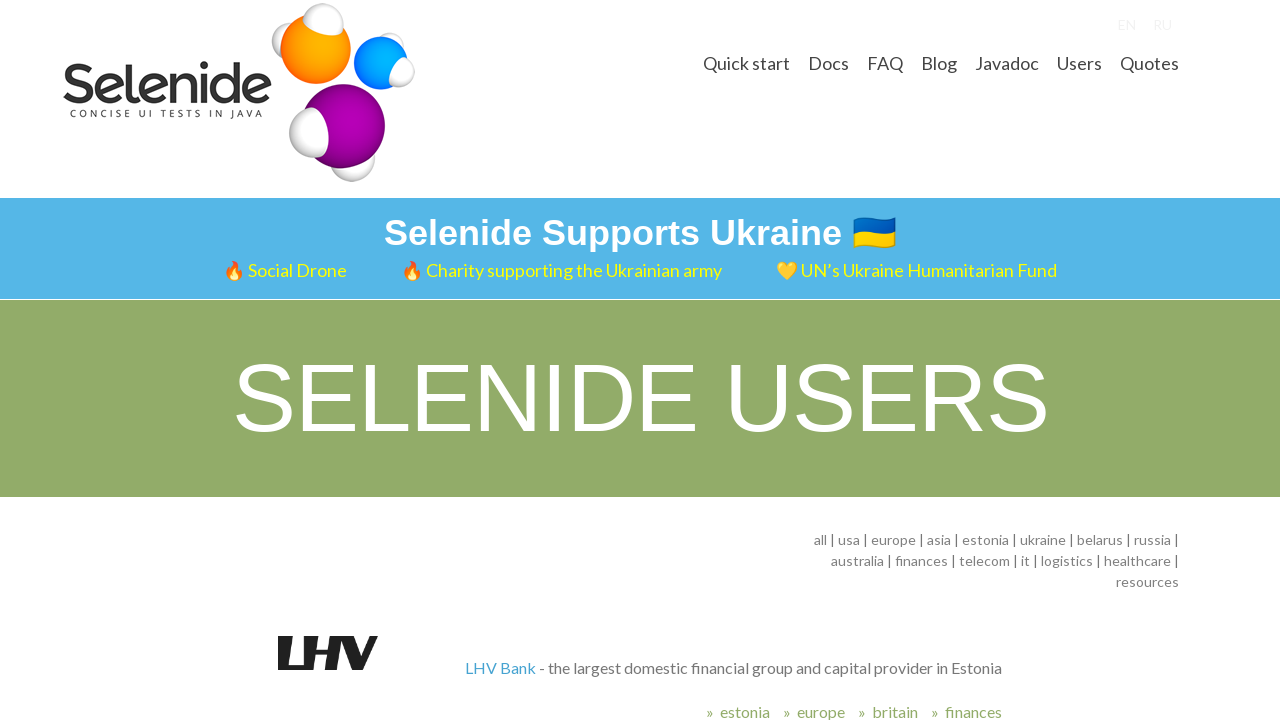

Navigated to Selenide users page
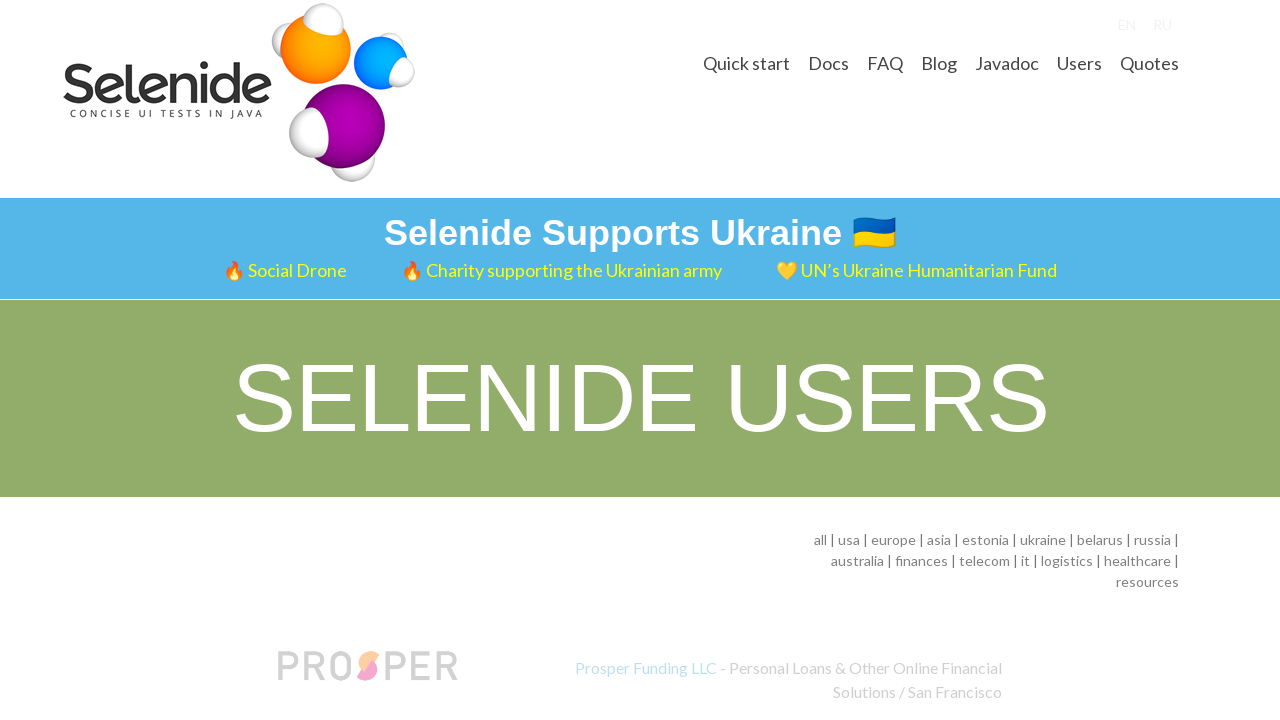

Verified page title 'Selenide users' is present
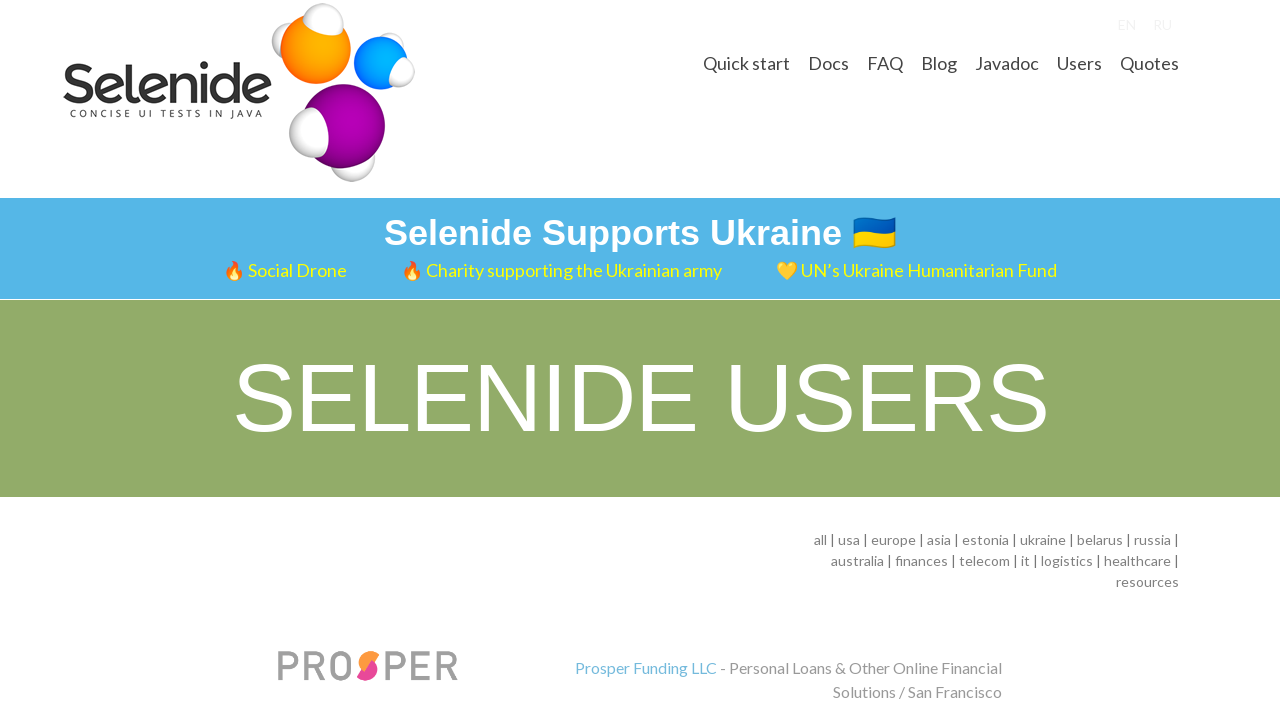

Verified user tags are present on the page
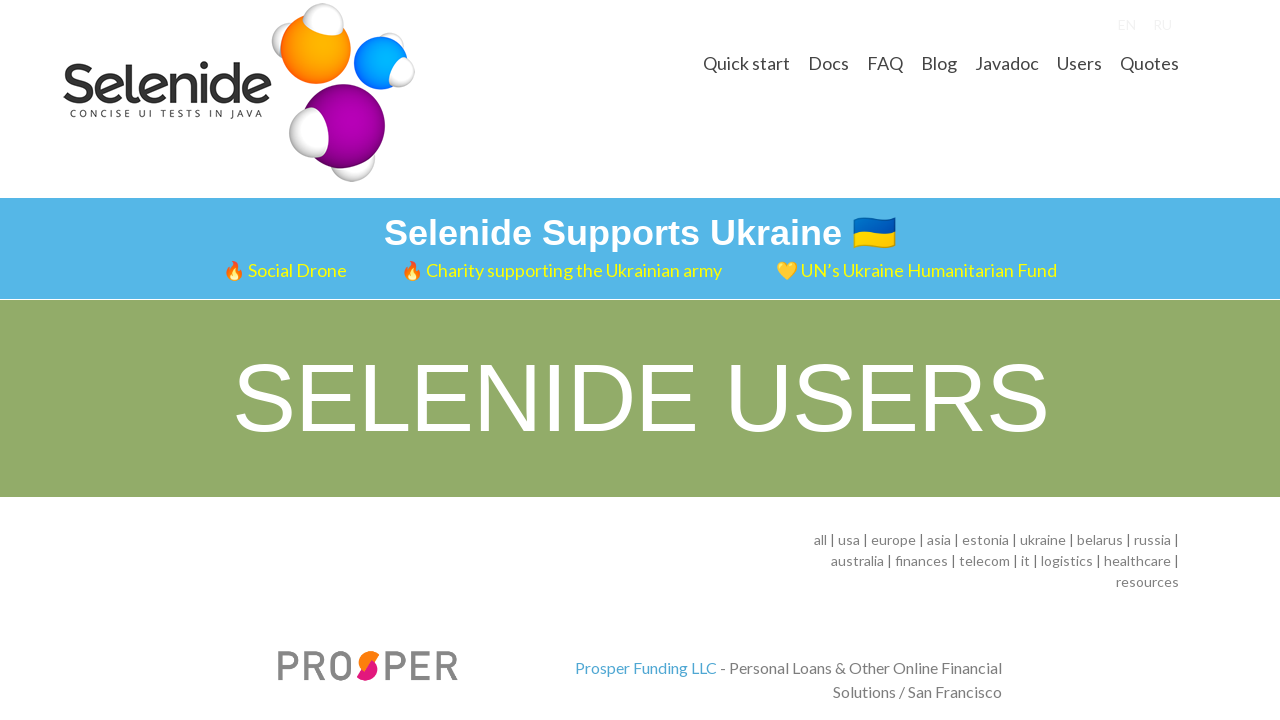

Filtered users by USA tag at (849, 540) on #user-tags .tag:has-text('usa')
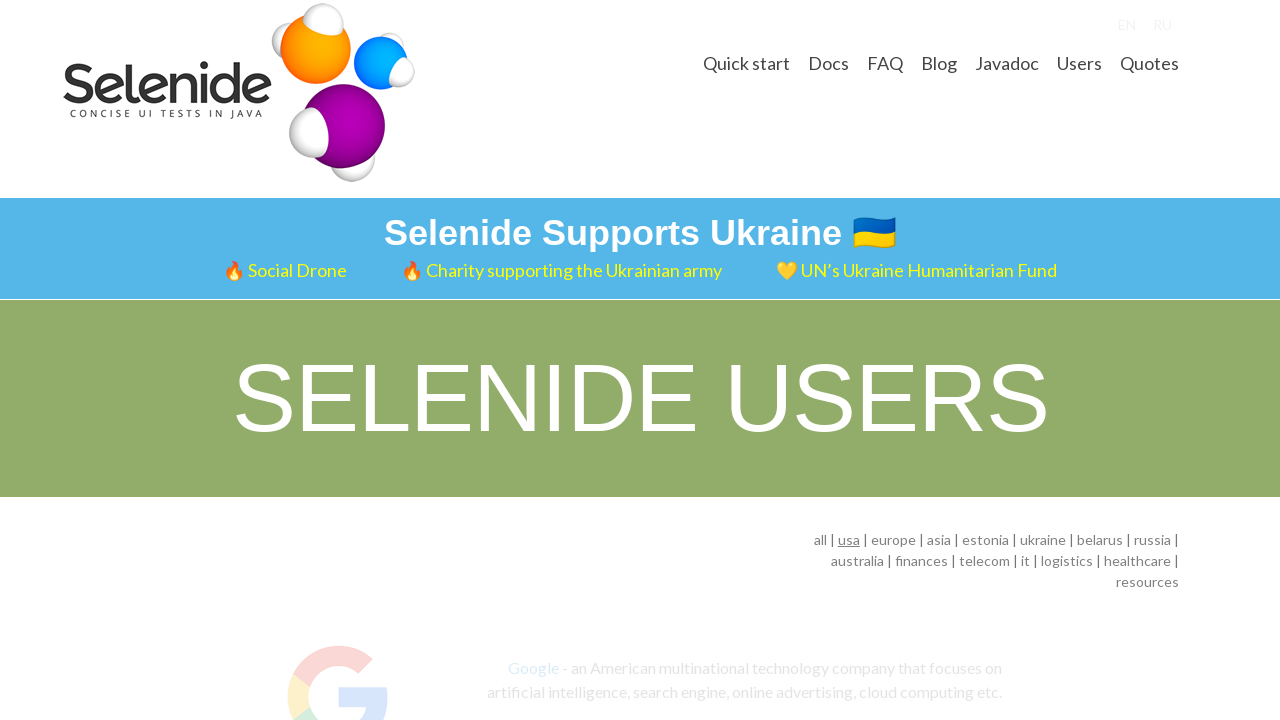

Filtered users by Europe tag at (893, 540) on #user-tags .tag:has-text('europe')
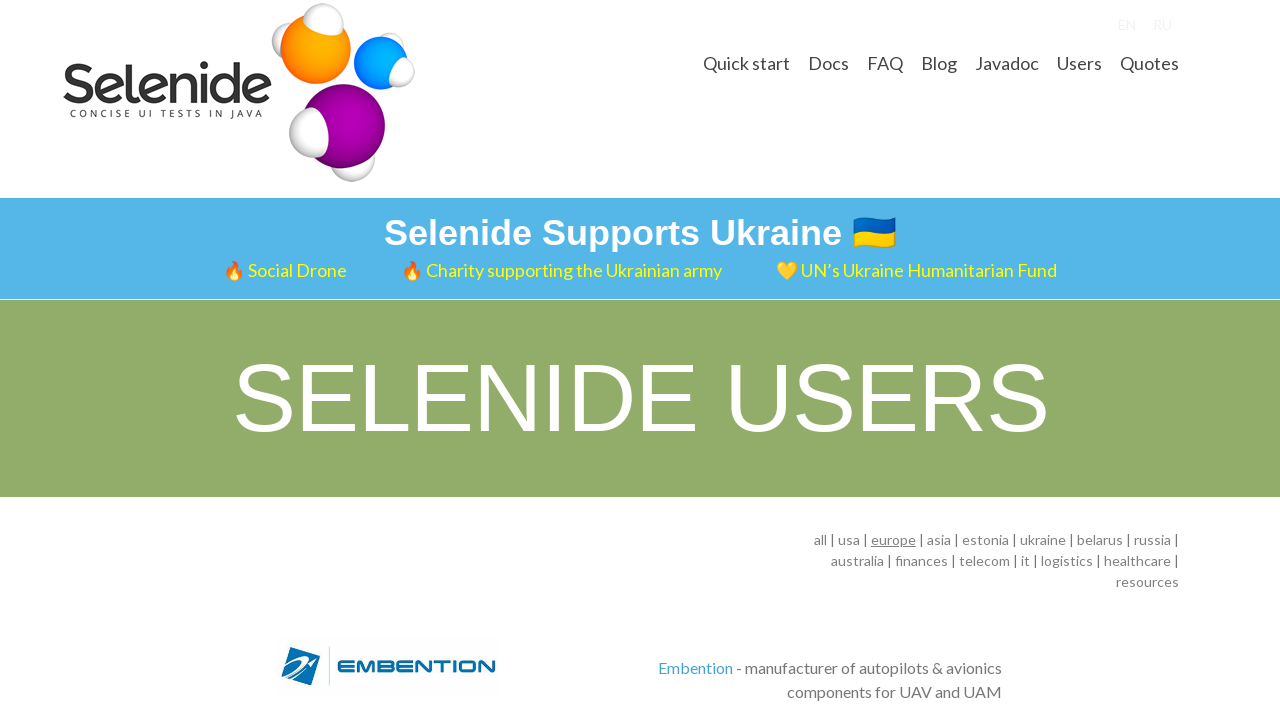

Filtered users by Estonia tag at (985, 540) on #user-tags .tag:has-text('estonia')
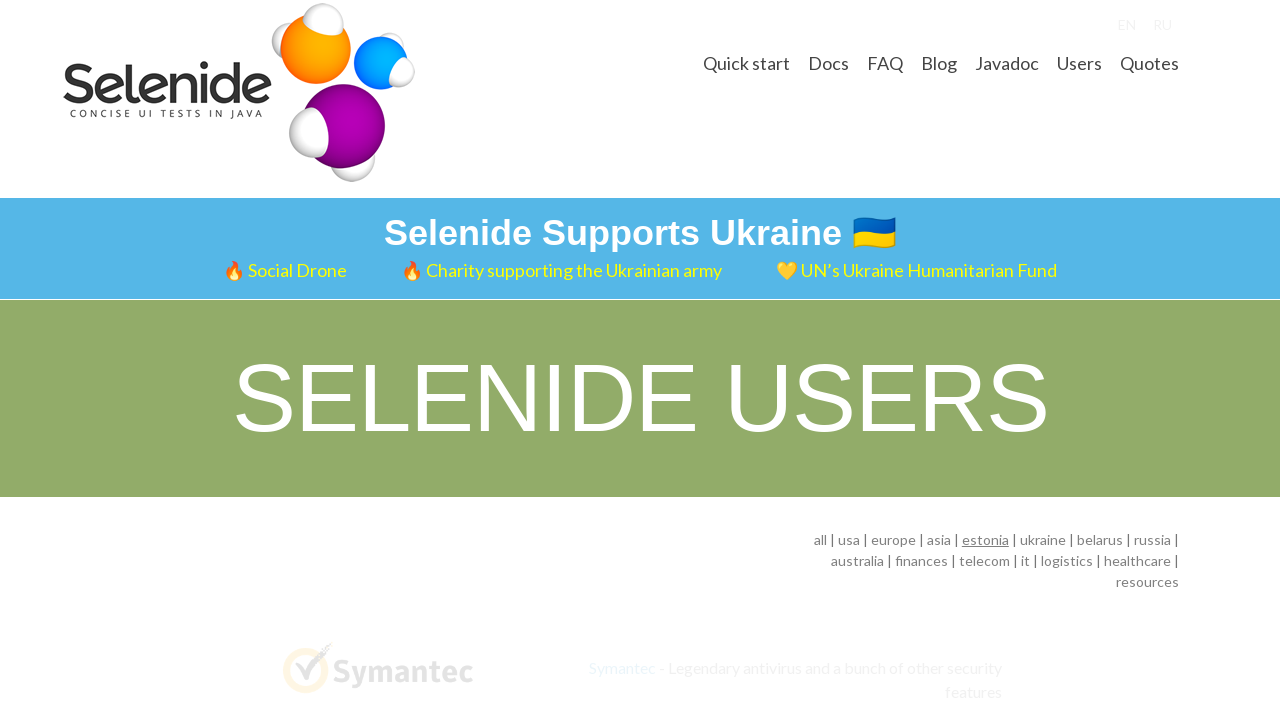

Filtered users by Ukraine tag at (1043, 540) on #user-tags .tag:has-text('ukraine')
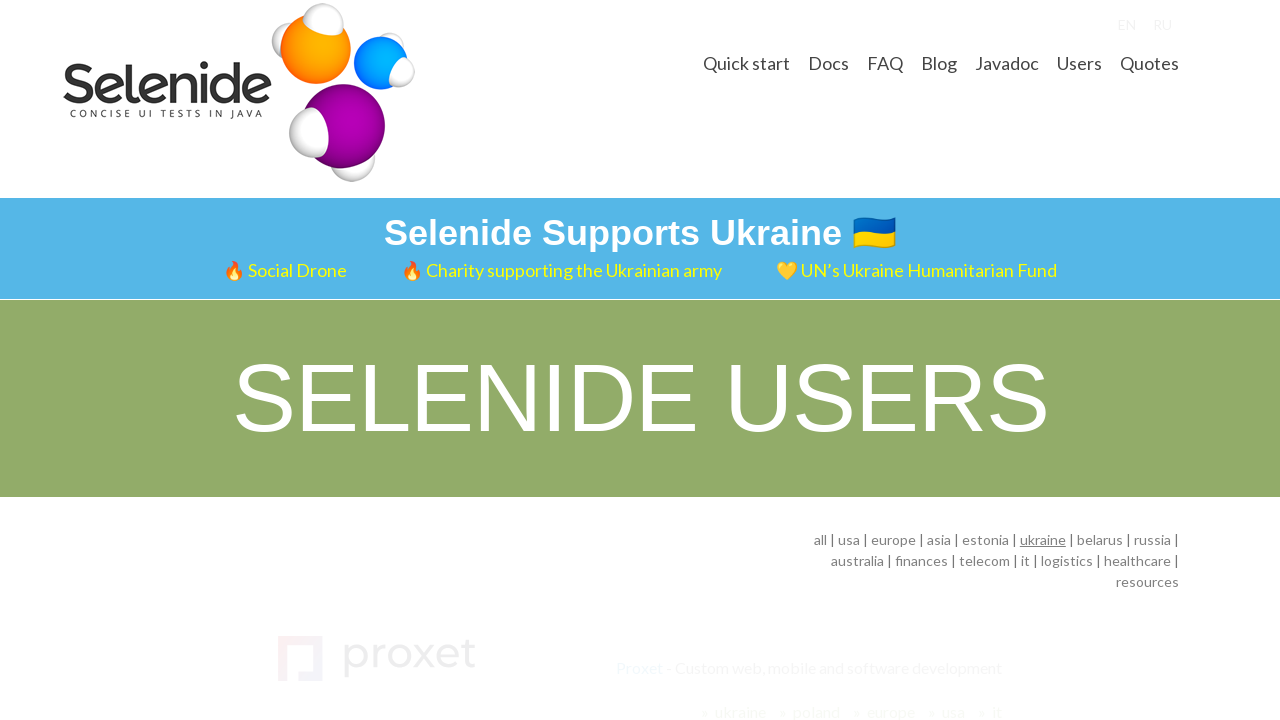

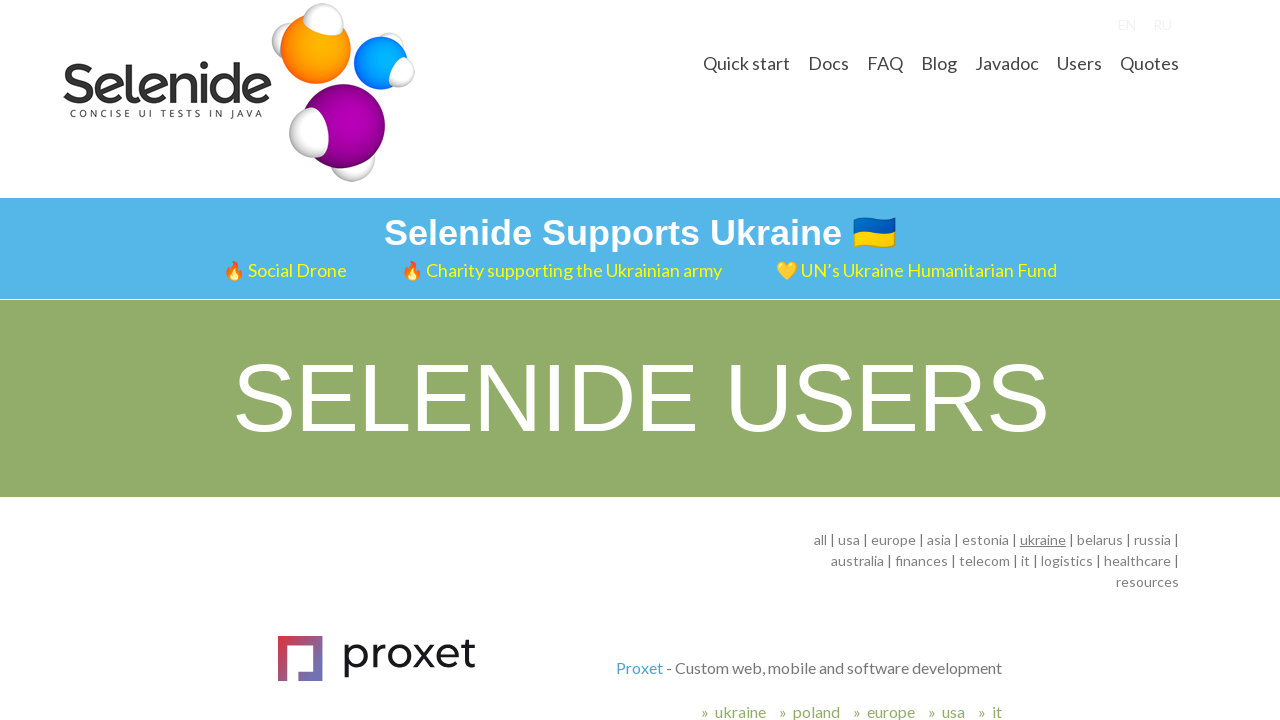